Navigates to the checkbox page and verifies the URL and page title are correct

Starting URL: https://demoqa.com

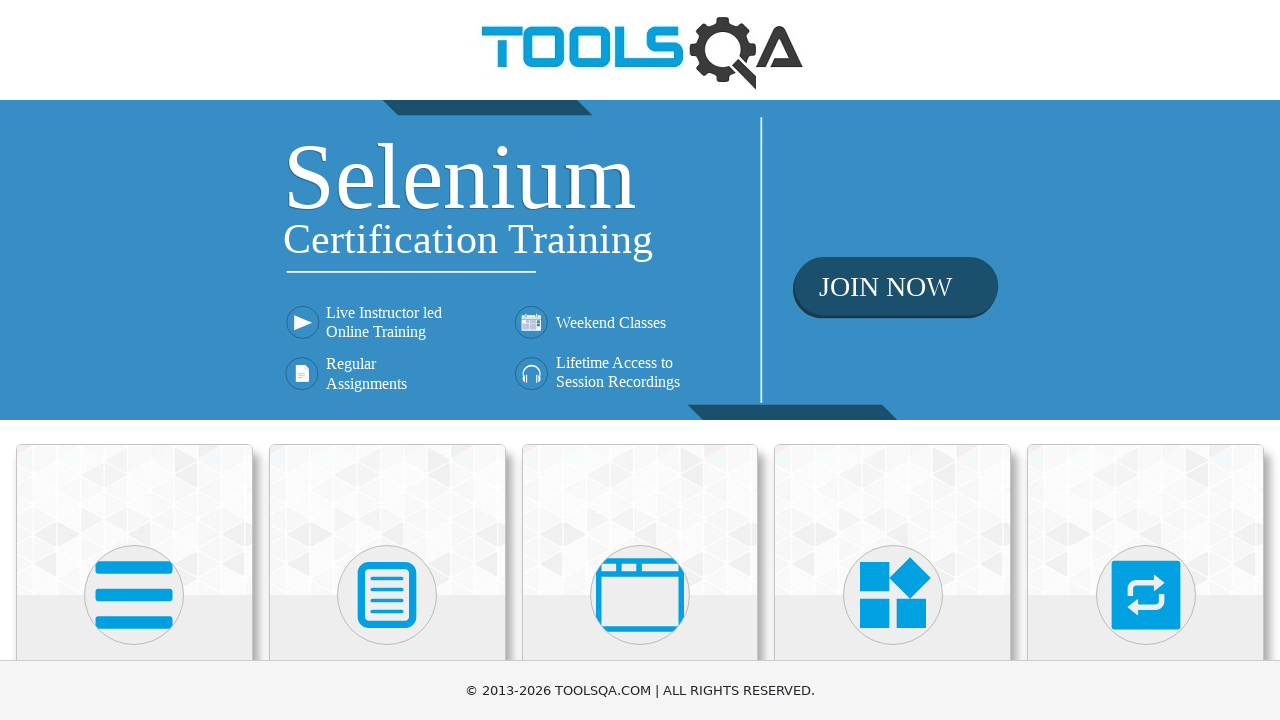

Clicked on Elements card at (134, 360) on text=Elements
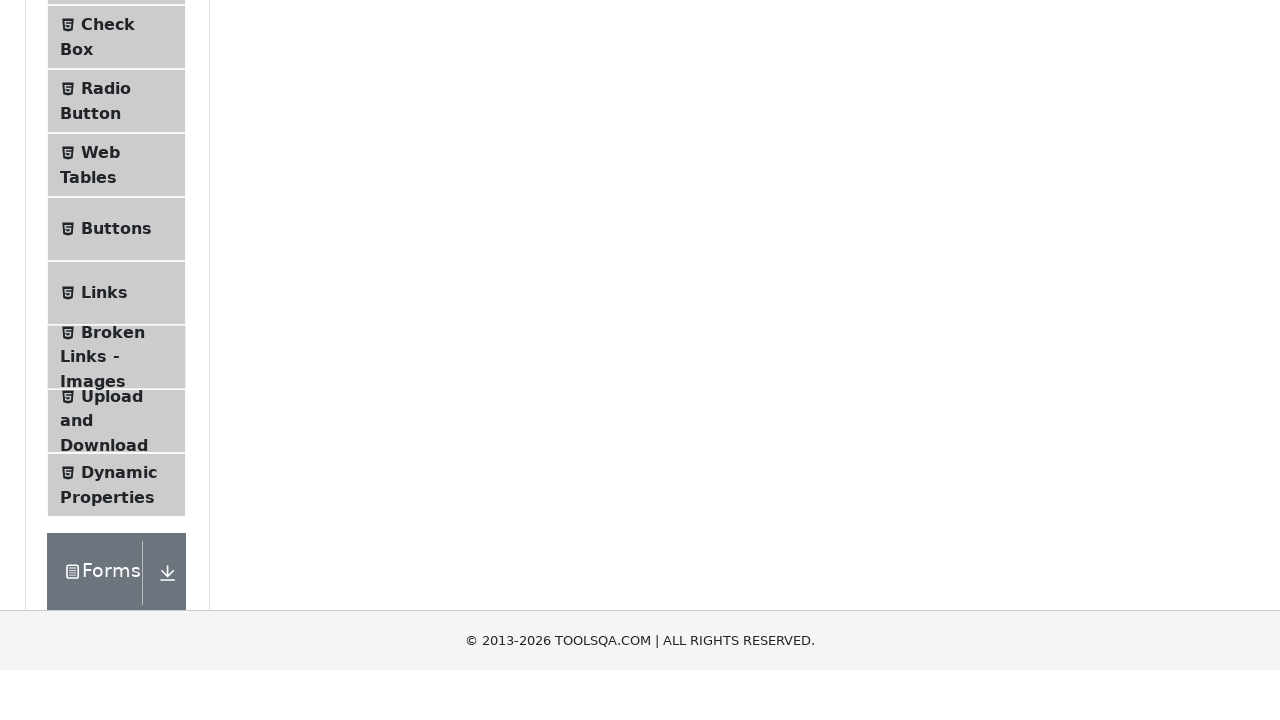

Clicked on Check Box menu item at (108, 312) on text=Check Box
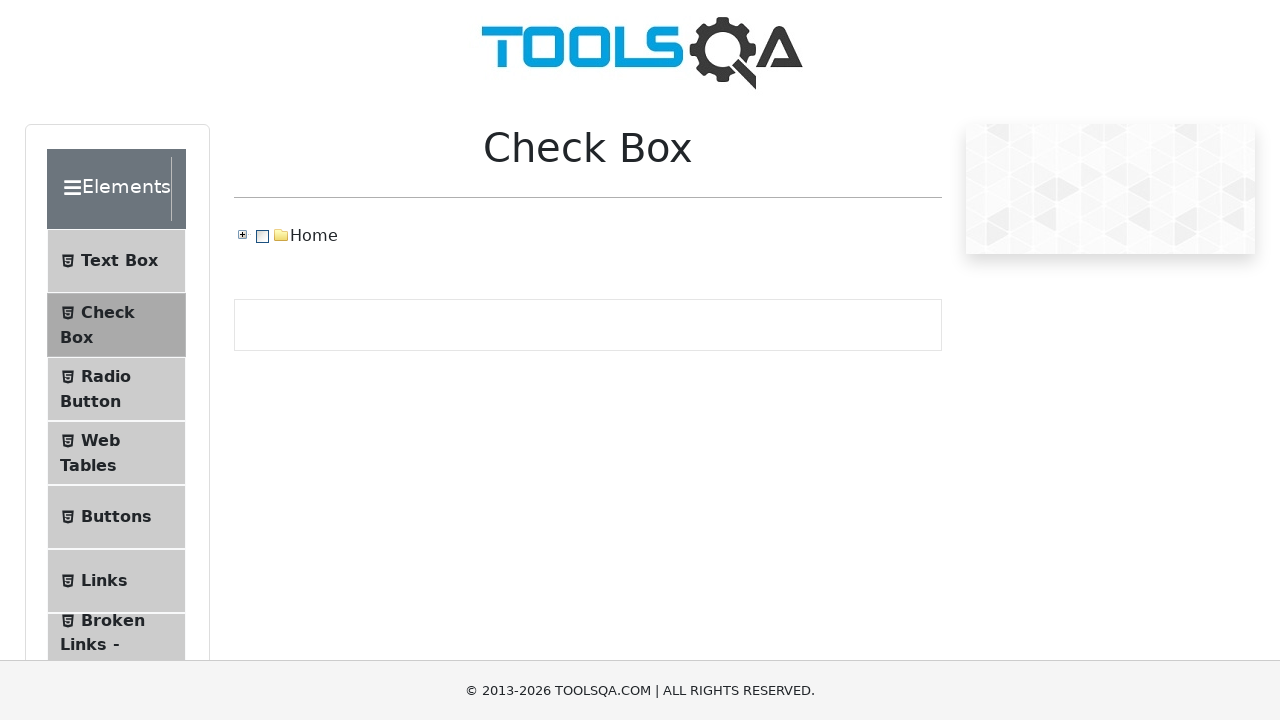

Verified URL contains checkbox endpoint
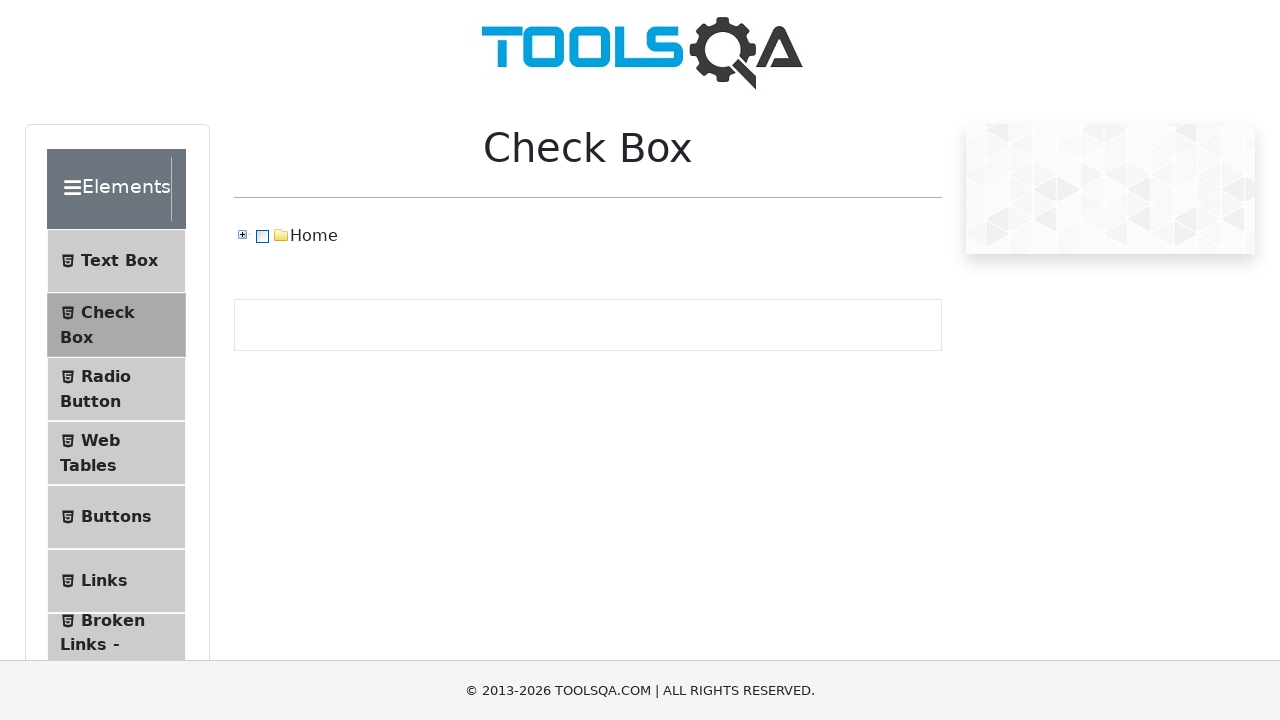

Verified Check Box page title is displayed
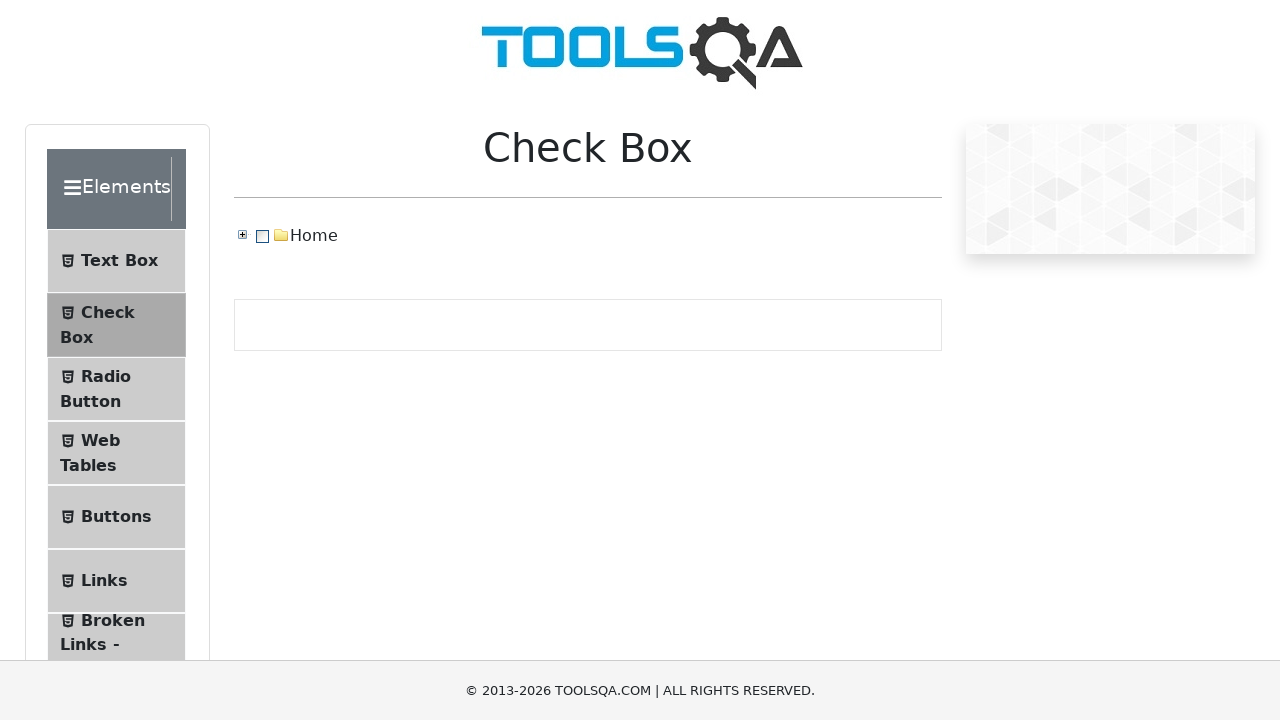

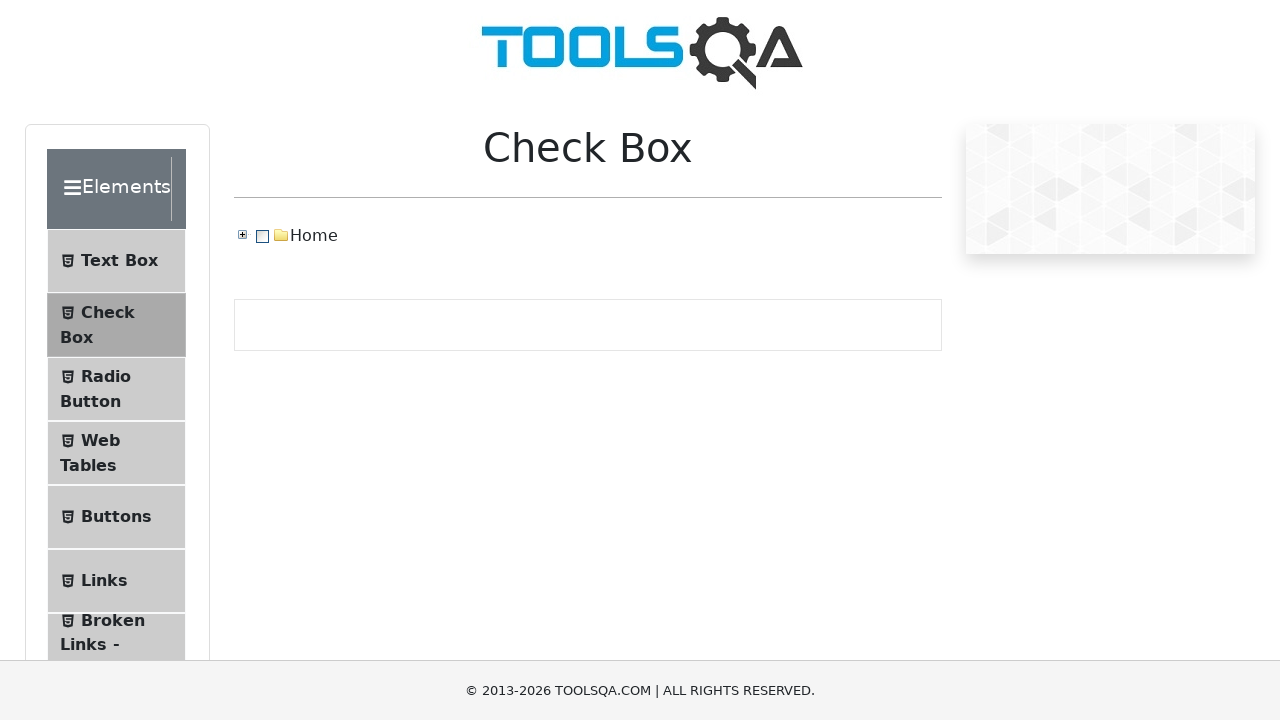